Tests drag and drop functionality by dragging an element to a target drop zone

Starting URL: https://bonigarcia.dev/selenium-webdriver-java/drag-and-drop.html

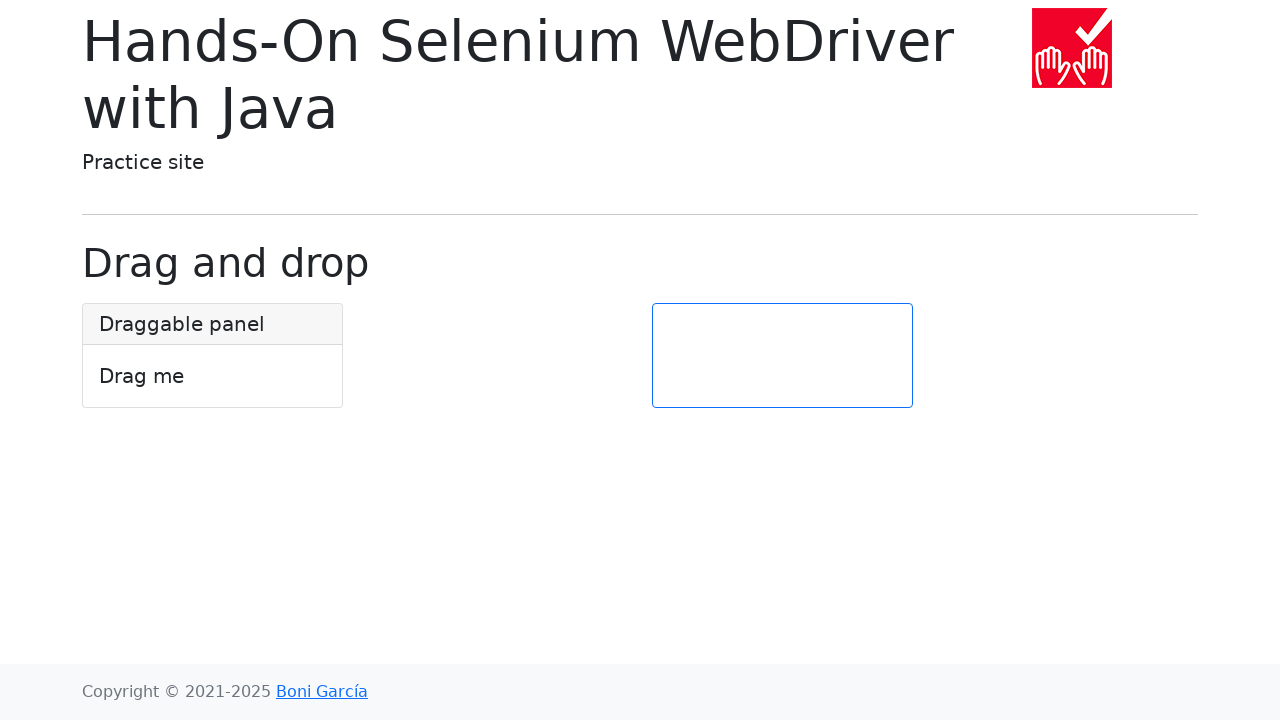

Dragged draggable element to target drop zone at (782, 356)
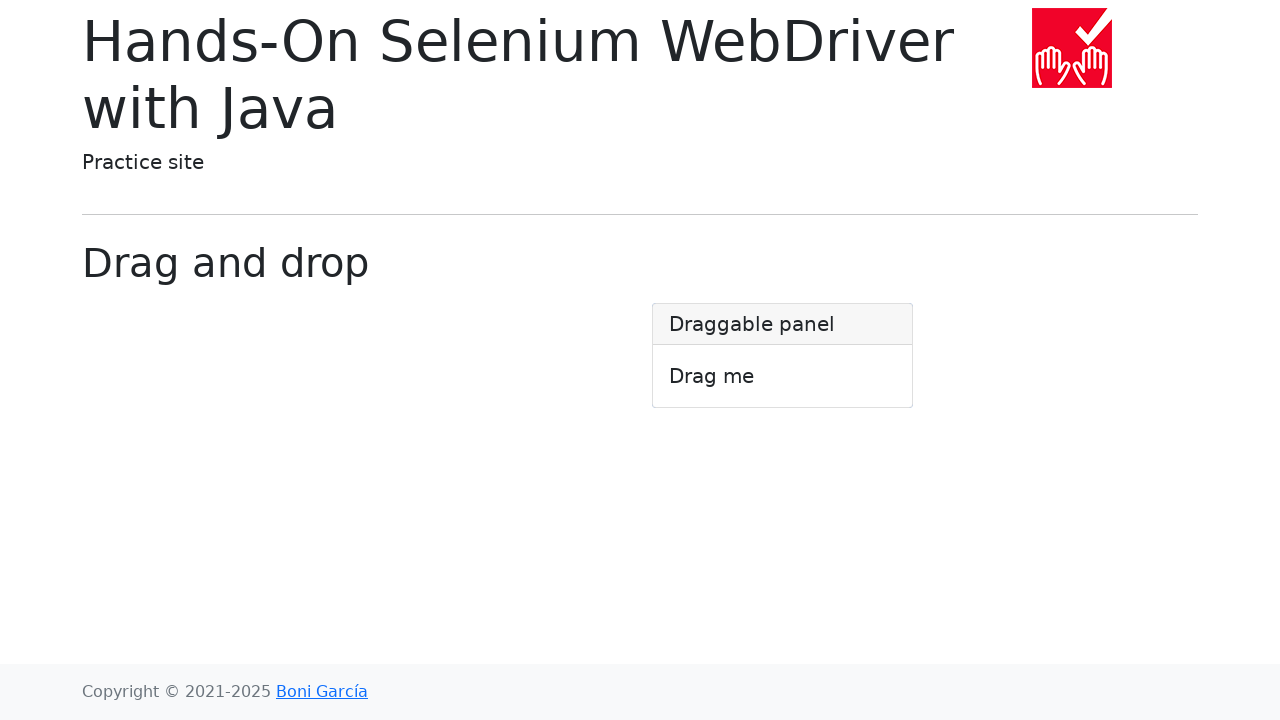

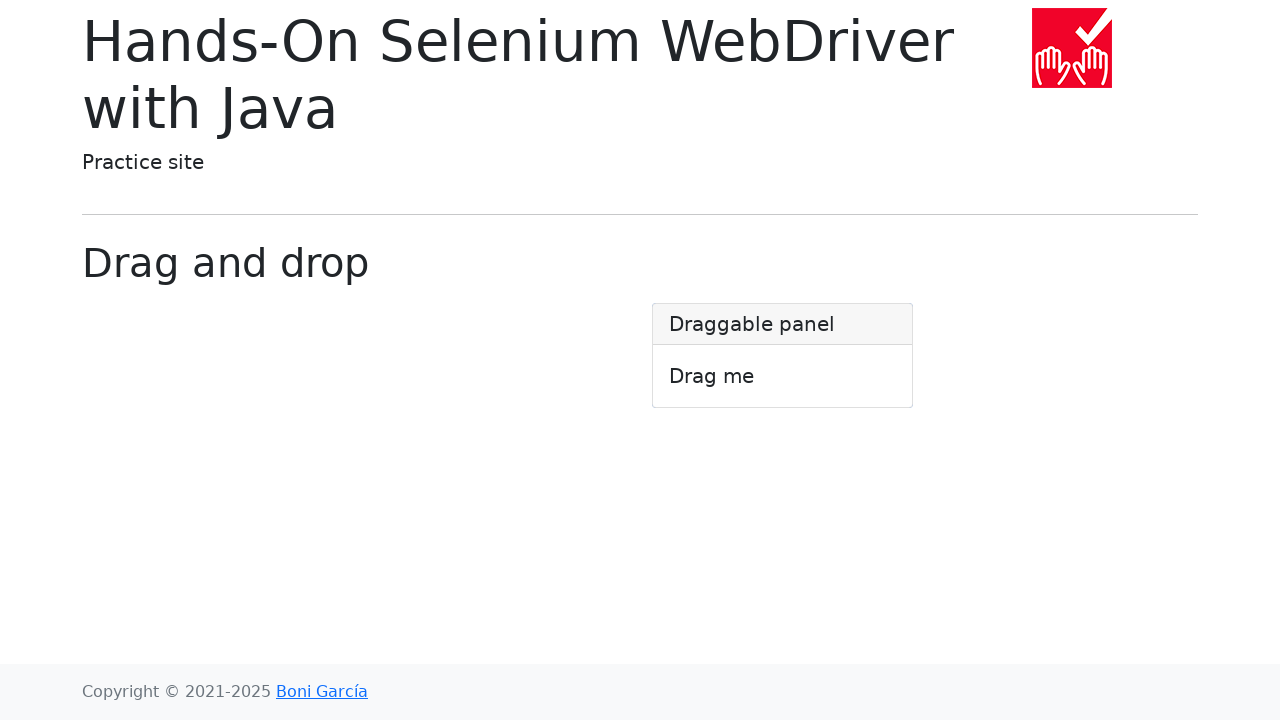